Tests iframe navigation and form interaction by switching between nested frames, filling form fields, and selecting dropdown options

Starting URL: https://www.hyrtutorials.com/p/frames-practice.html

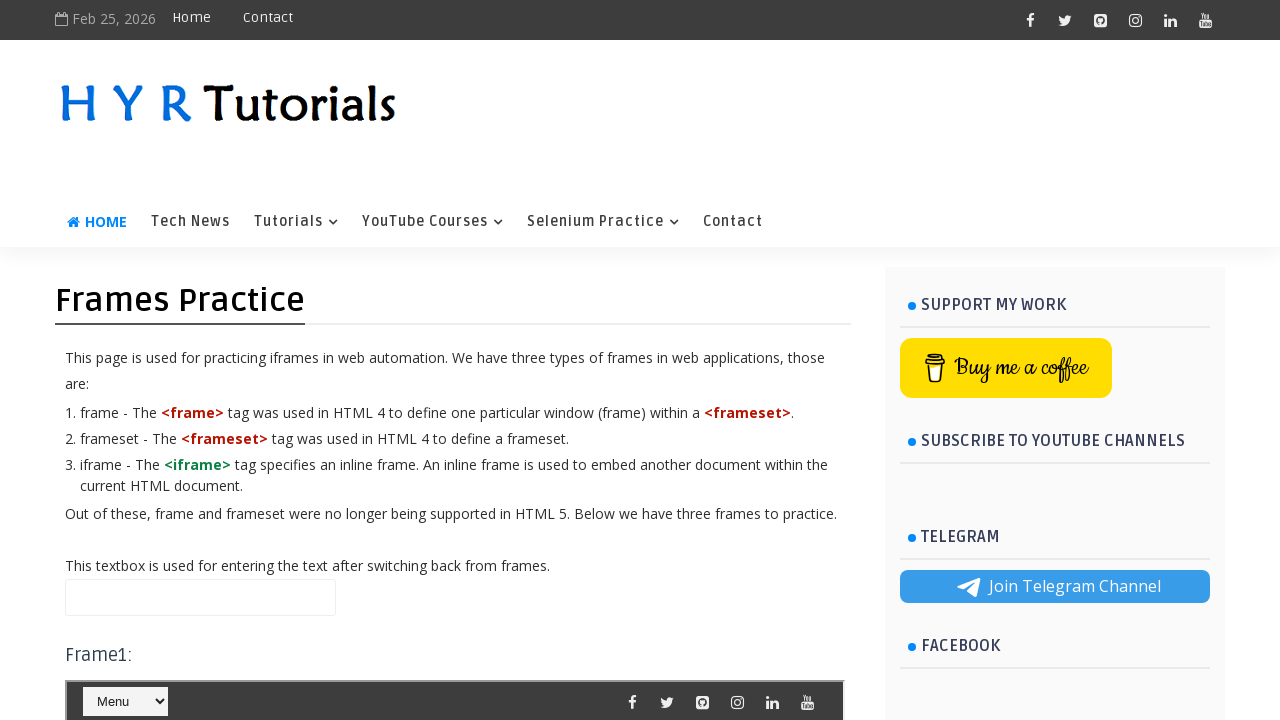

Filled name field in main frame with 'hello' on #name
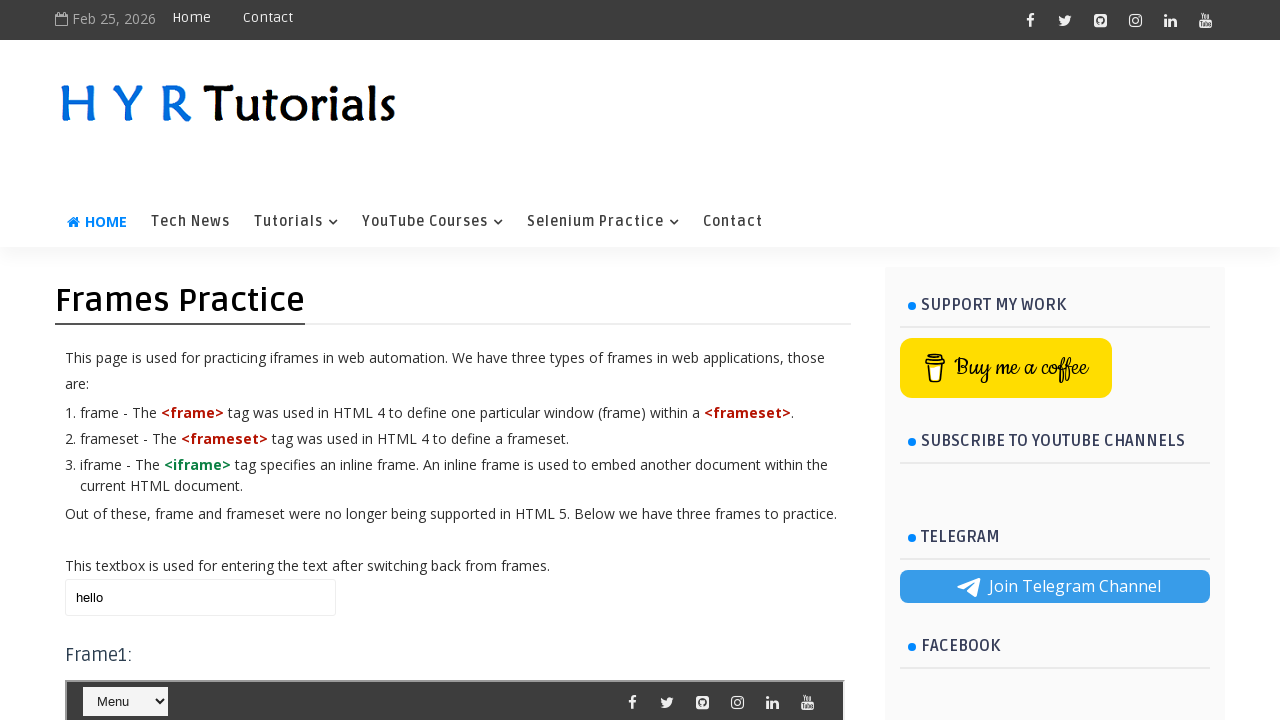

Located outer iframe (frm3)
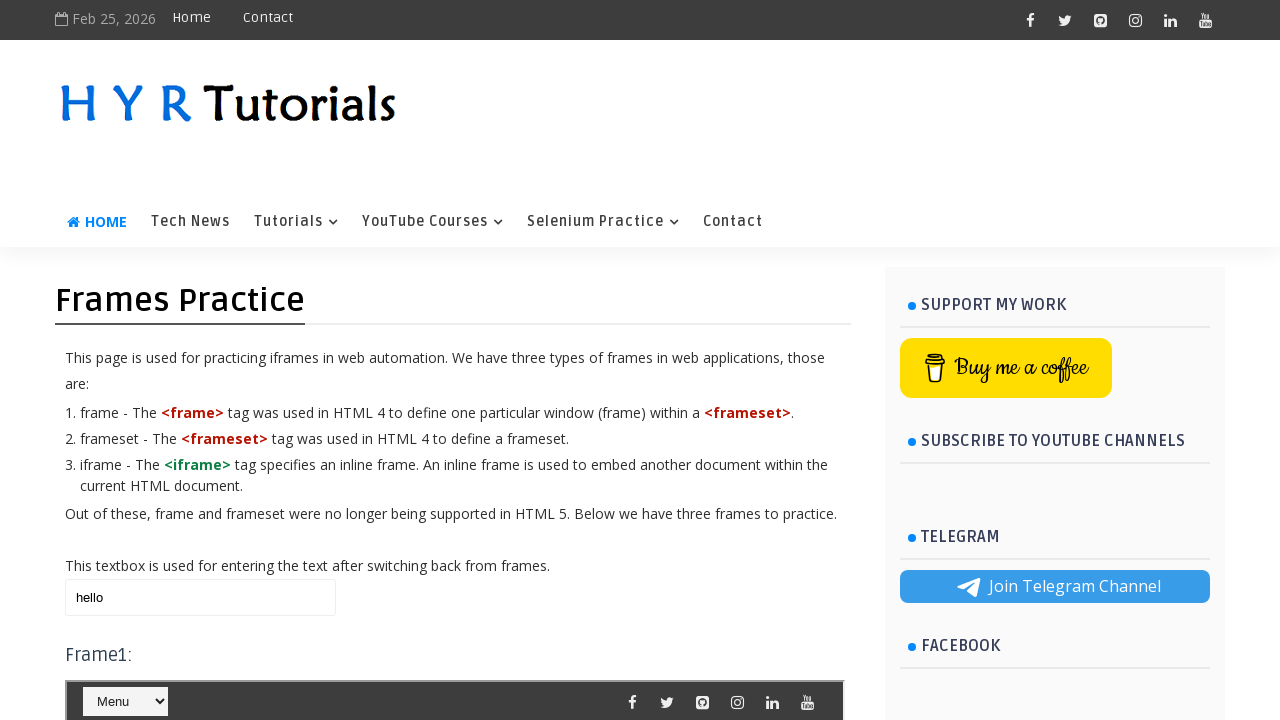

Located nested iframe (frm1) inside frm3
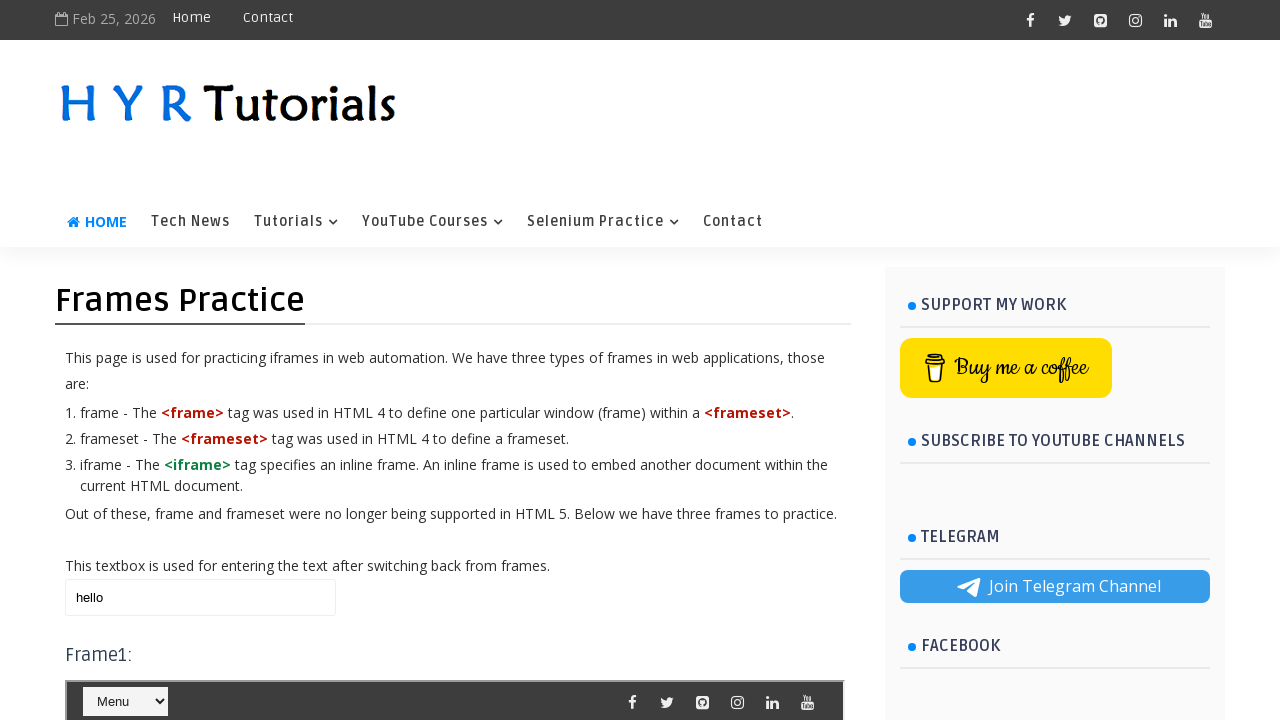

Selected 'Javascript' from dropdown in nested frame (frm1) on #frm3 >> internal:control=enter-frame >> #frm1 >> internal:control=enter-frame >
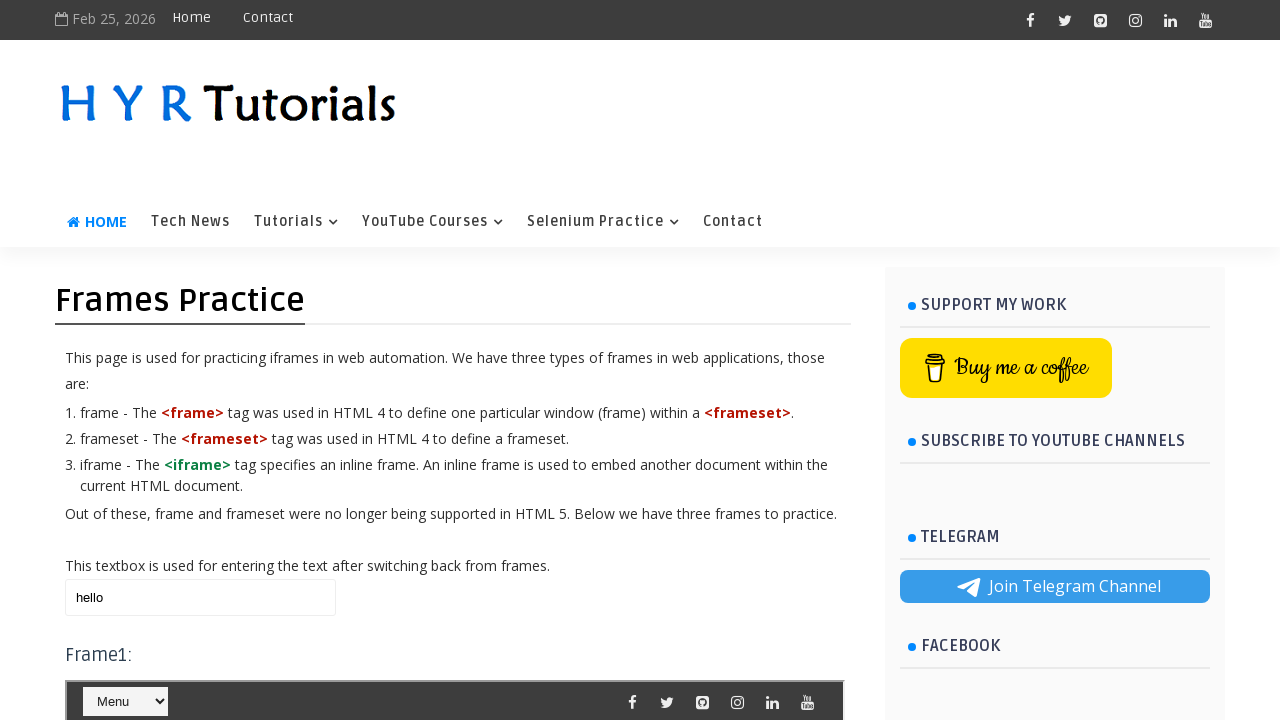

Filled name field in frame3 with '1235' on #frm3 >> internal:control=enter-frame >> #name
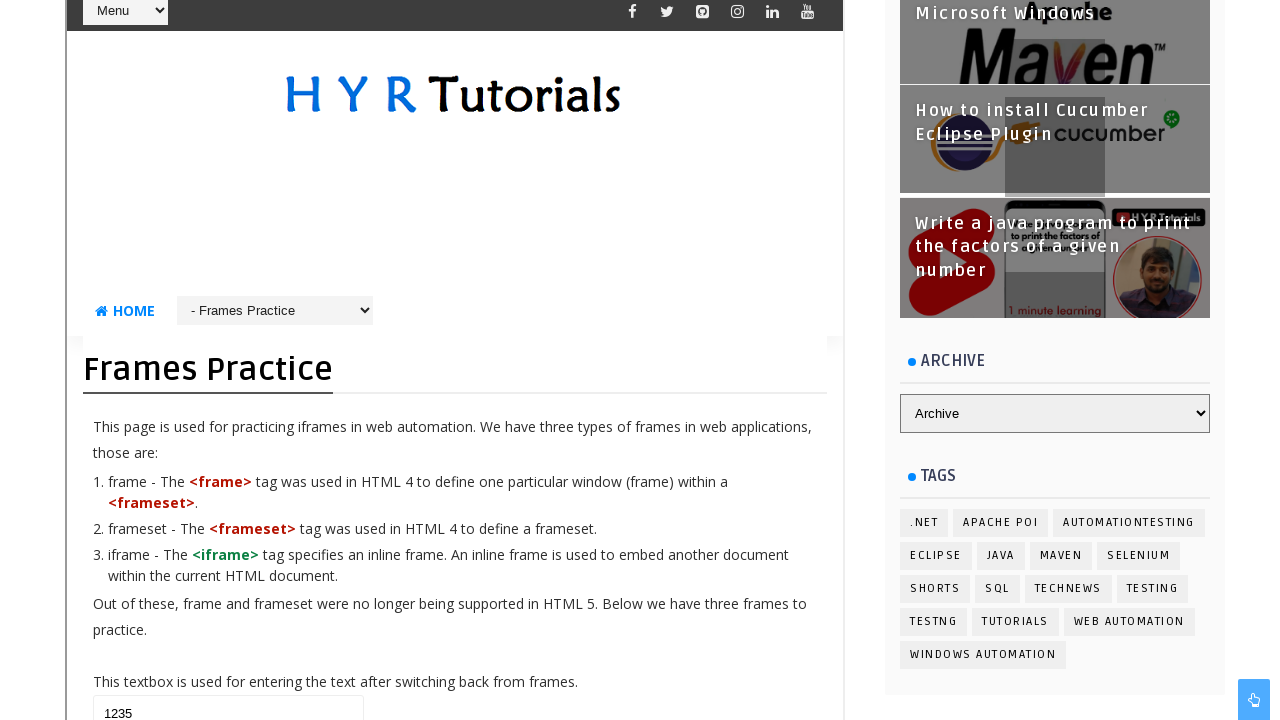

Cleared name field in frame3 on #frm3 >> internal:control=enter-frame >> #name
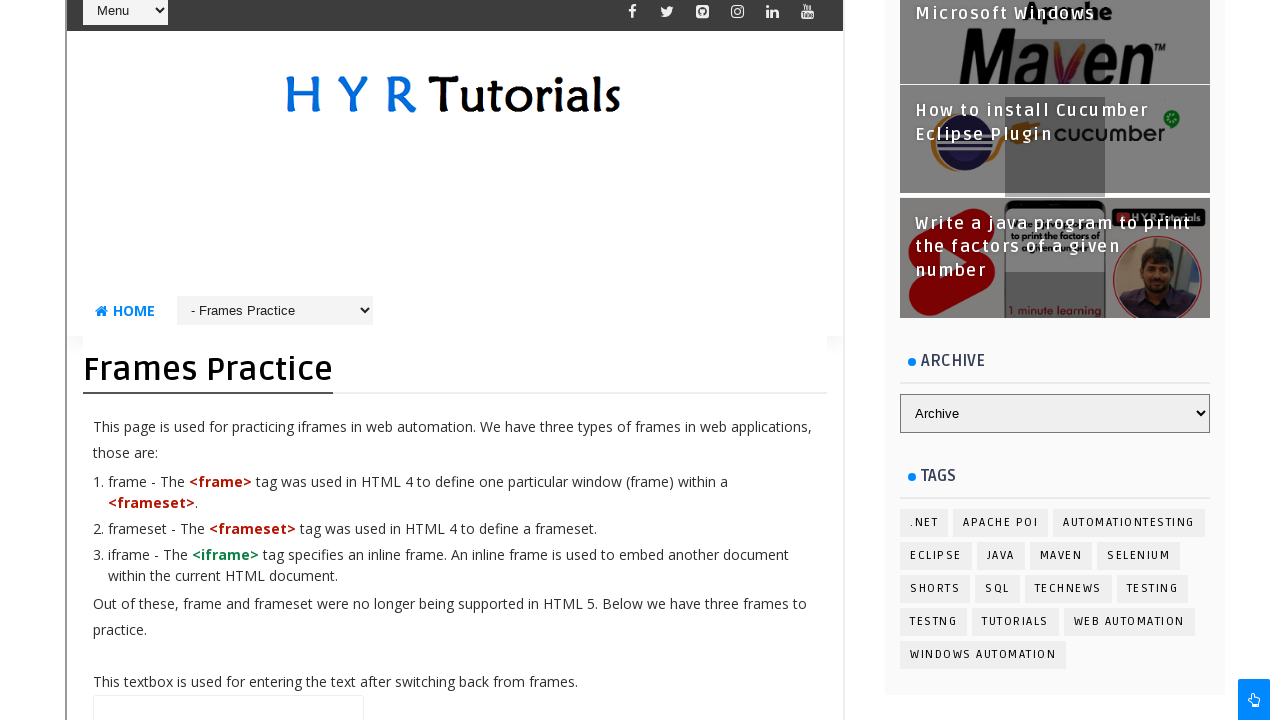

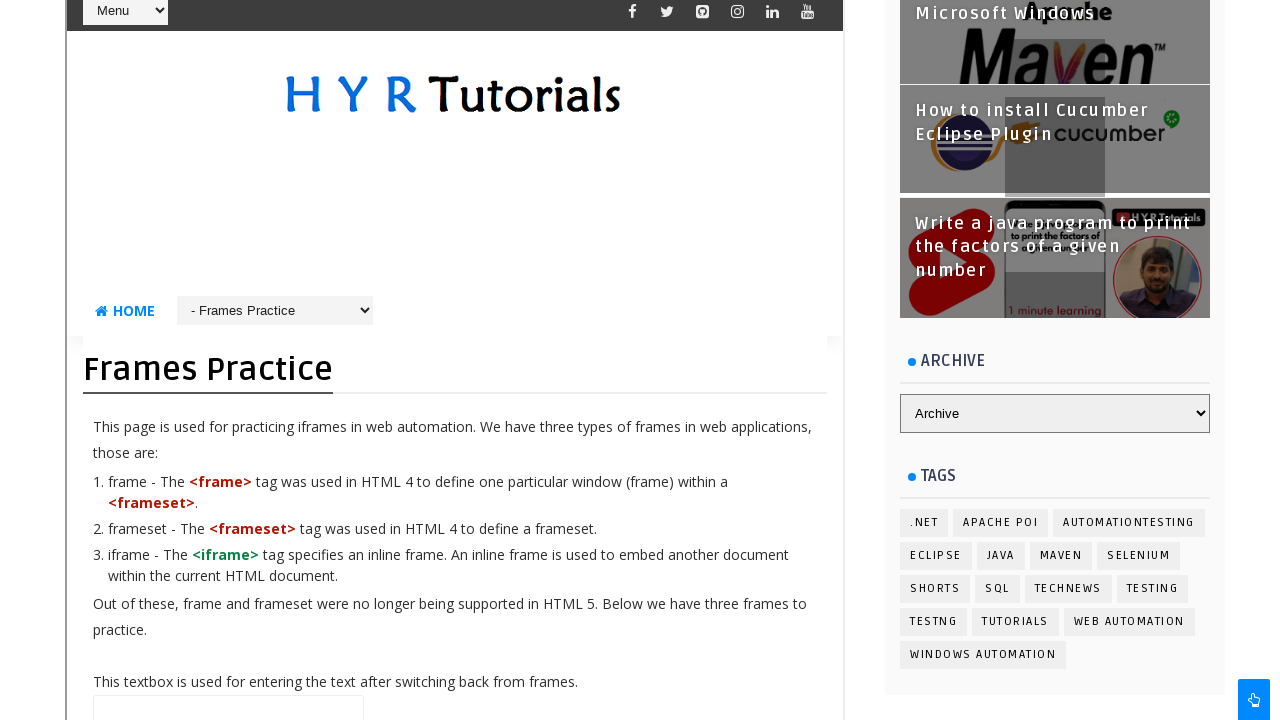